Navigates to a Selenium practice demo page and locates a specific cell (row 3, column 3) in a web table with ID 'customers' to verify the table structure and content accessibility.

Starting URL: https://www.techlistic.com/p/demo-selenium-practice.html

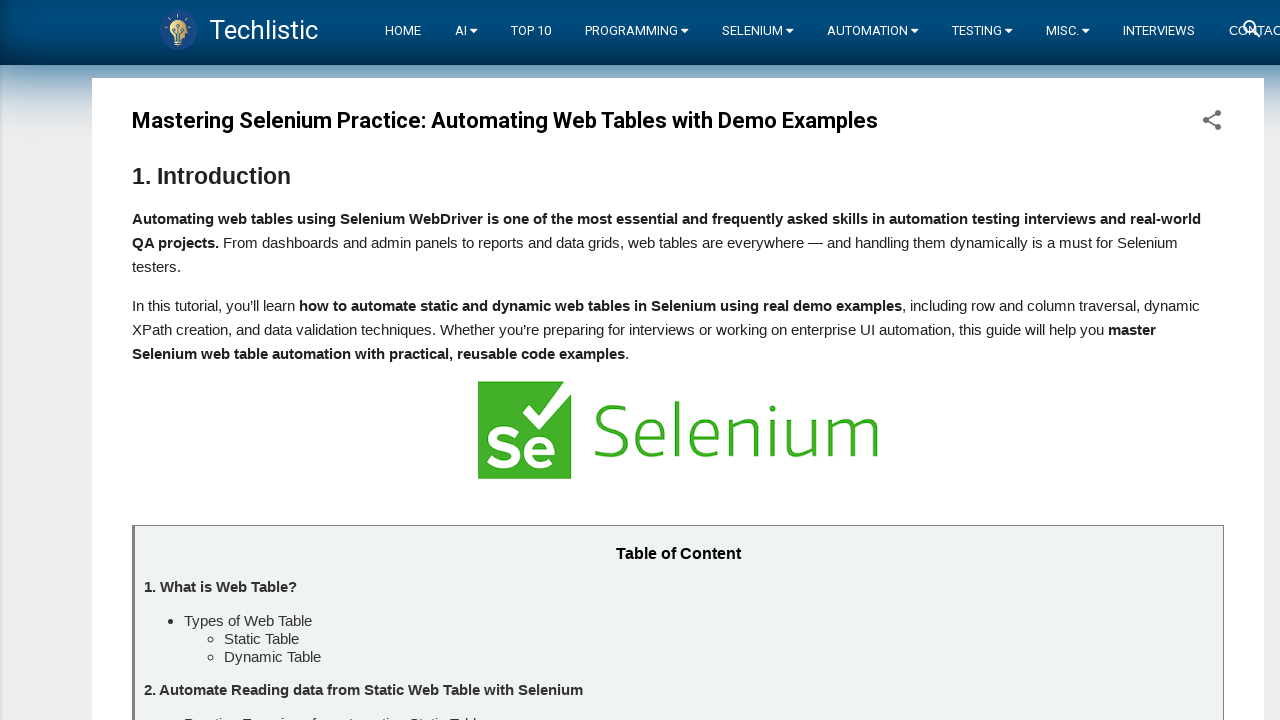

Set viewport size to 1920x1080
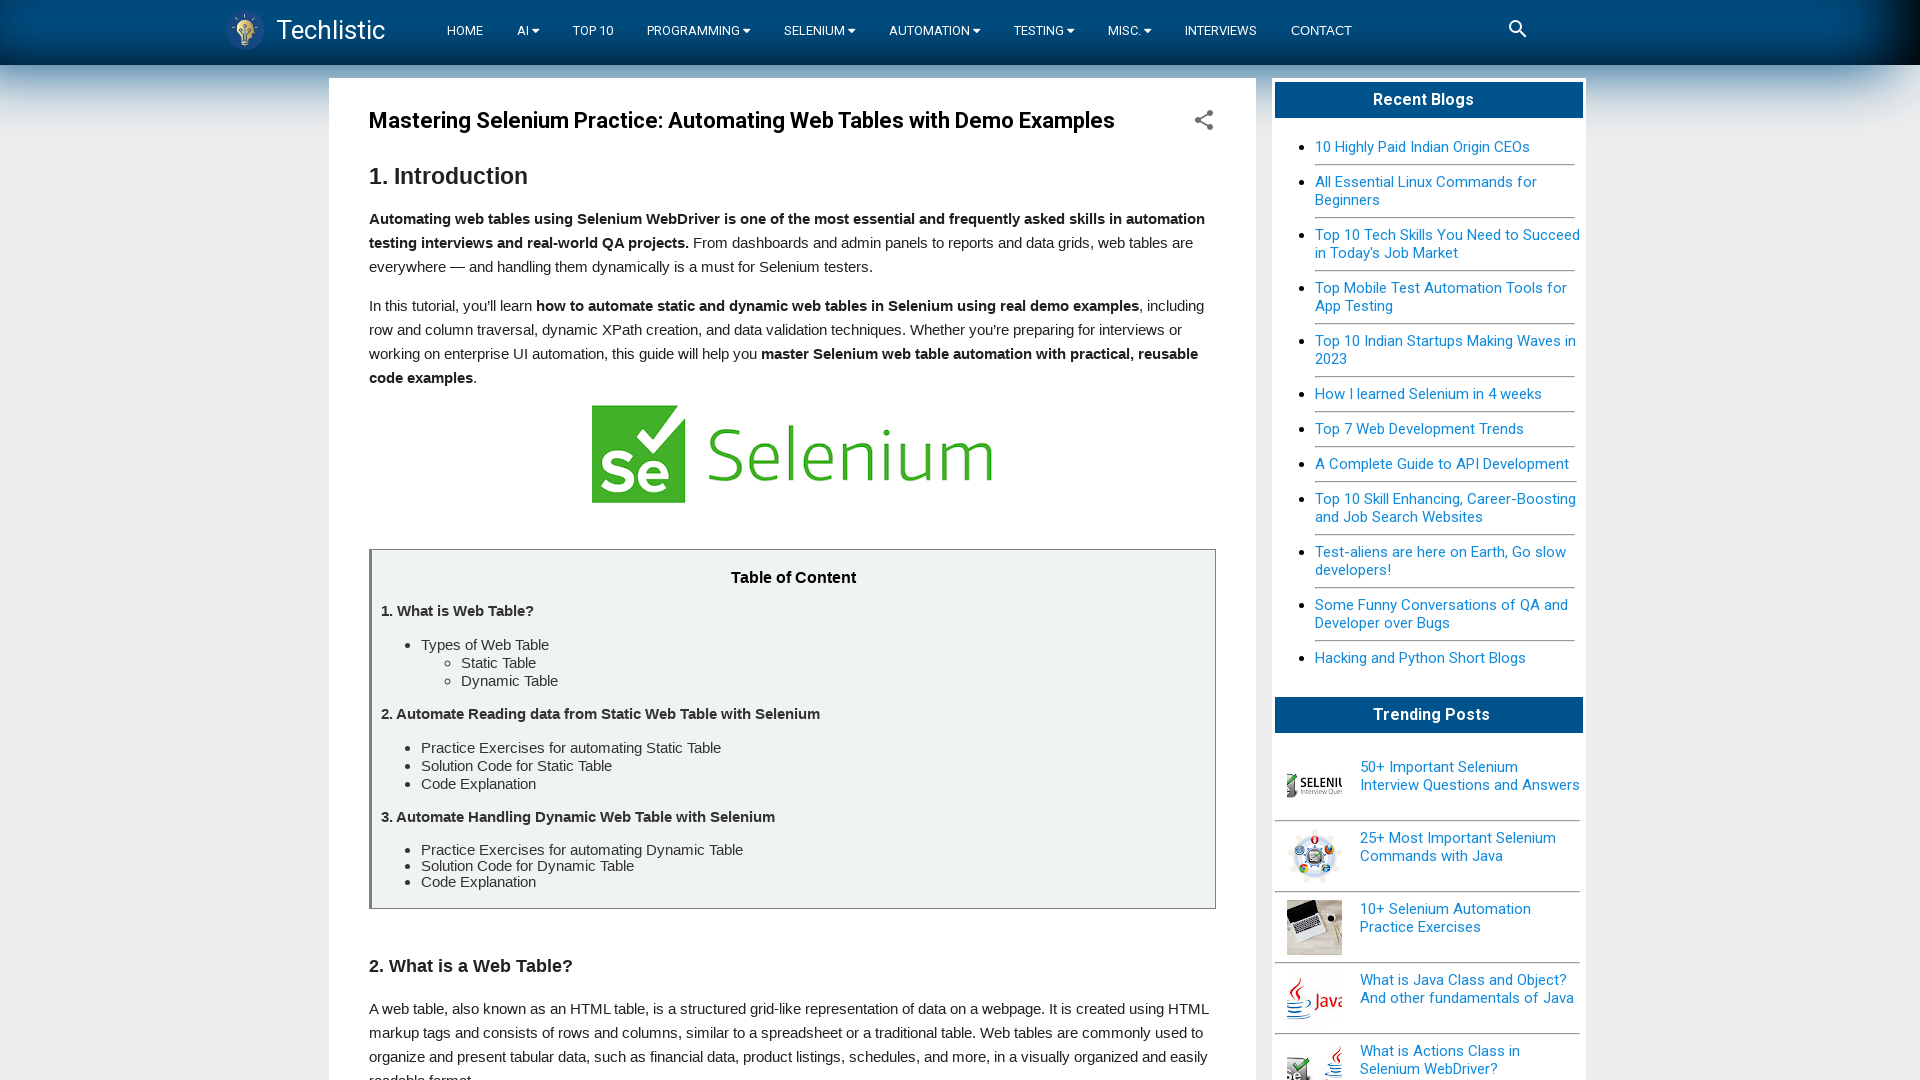

Navigated to Selenium practice demo page
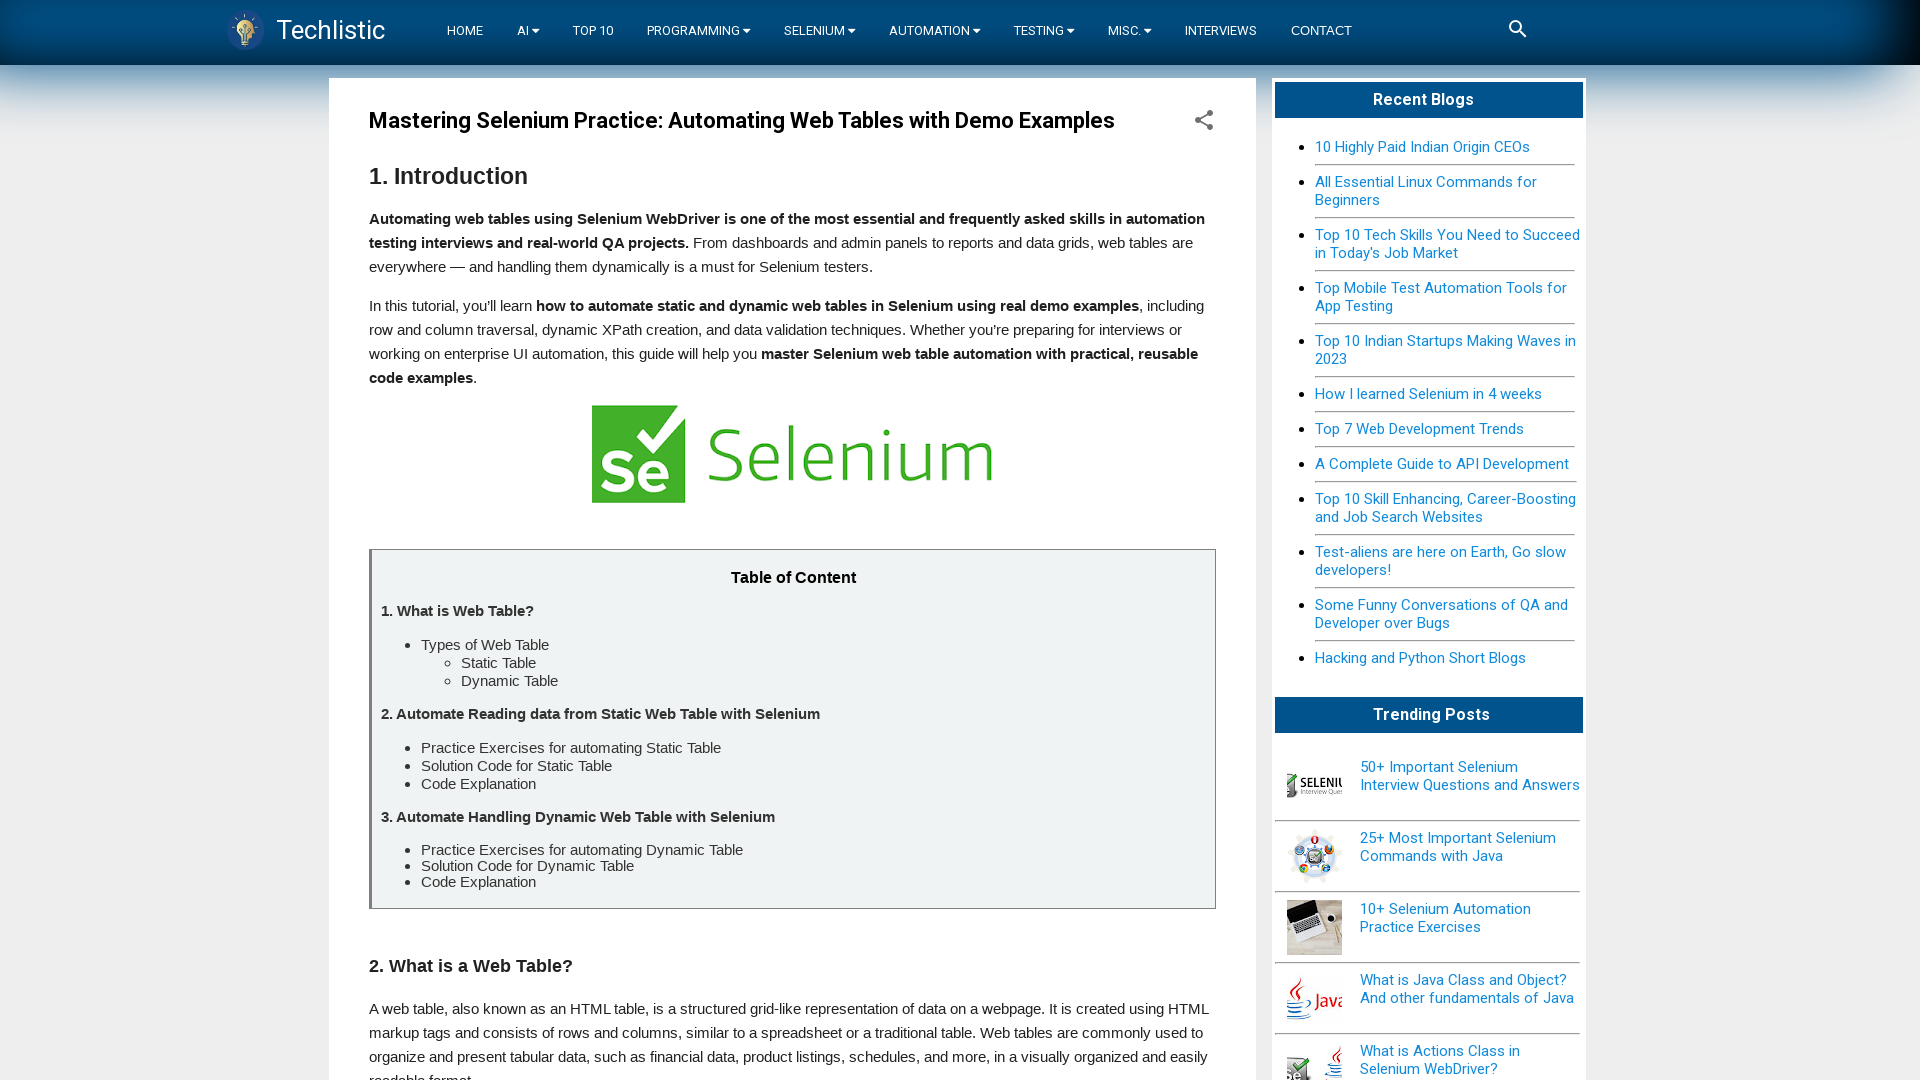

Located cell element at row 3, column 3 in customers table
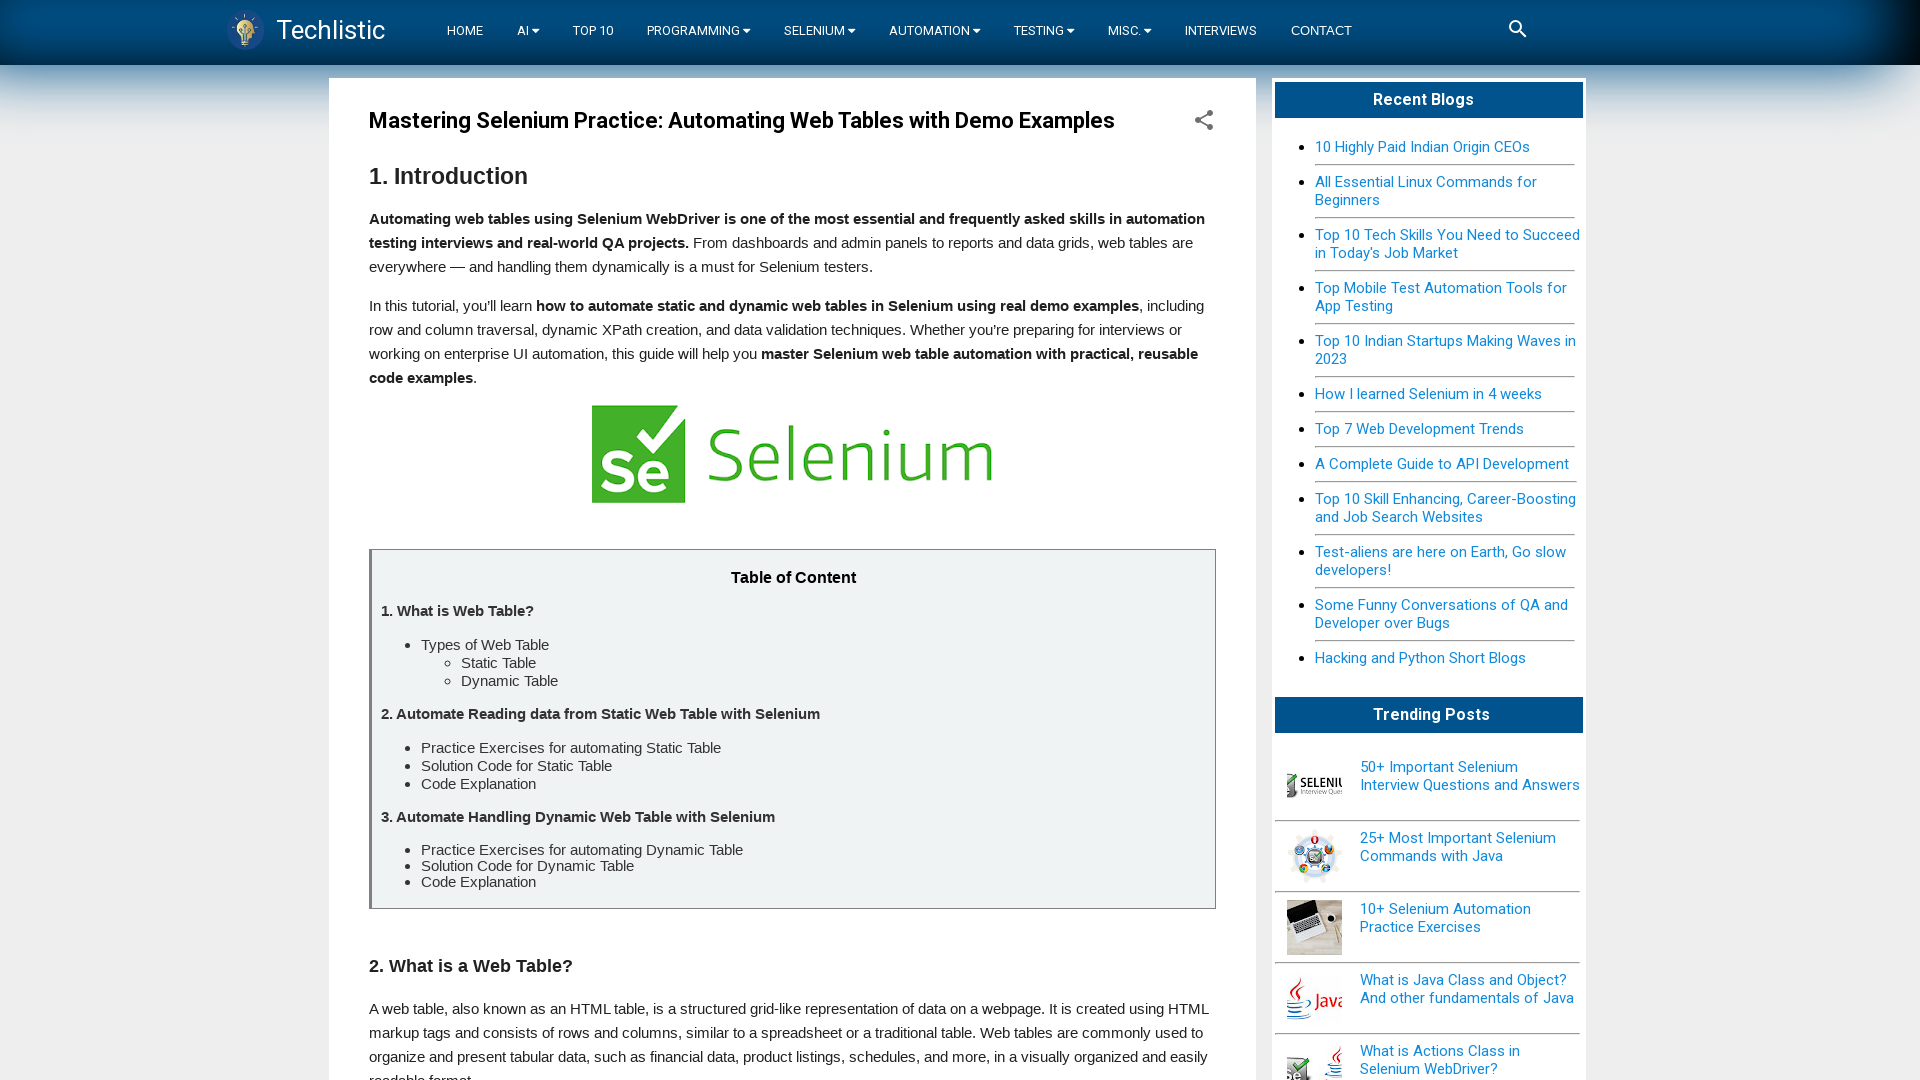

Waited for cell element to become visible
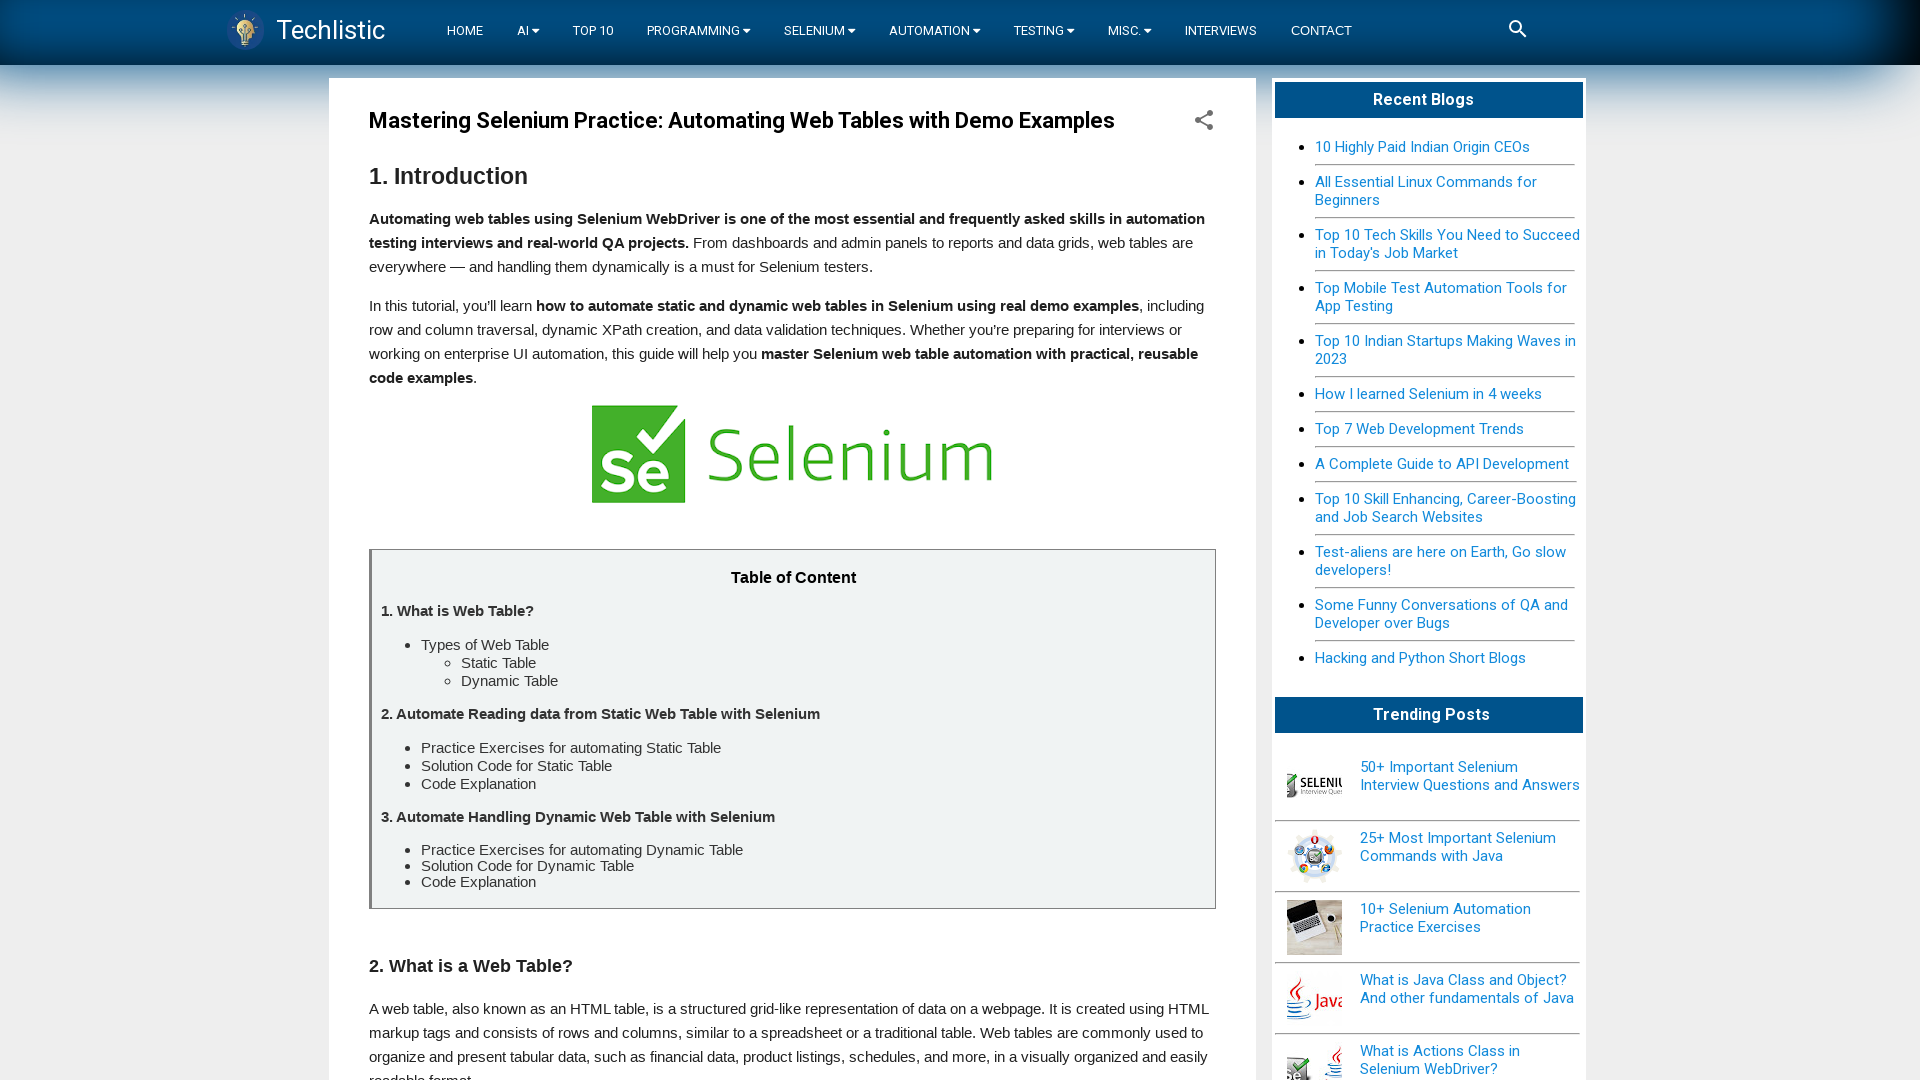

Retrieved cell text content: 'Mexico'
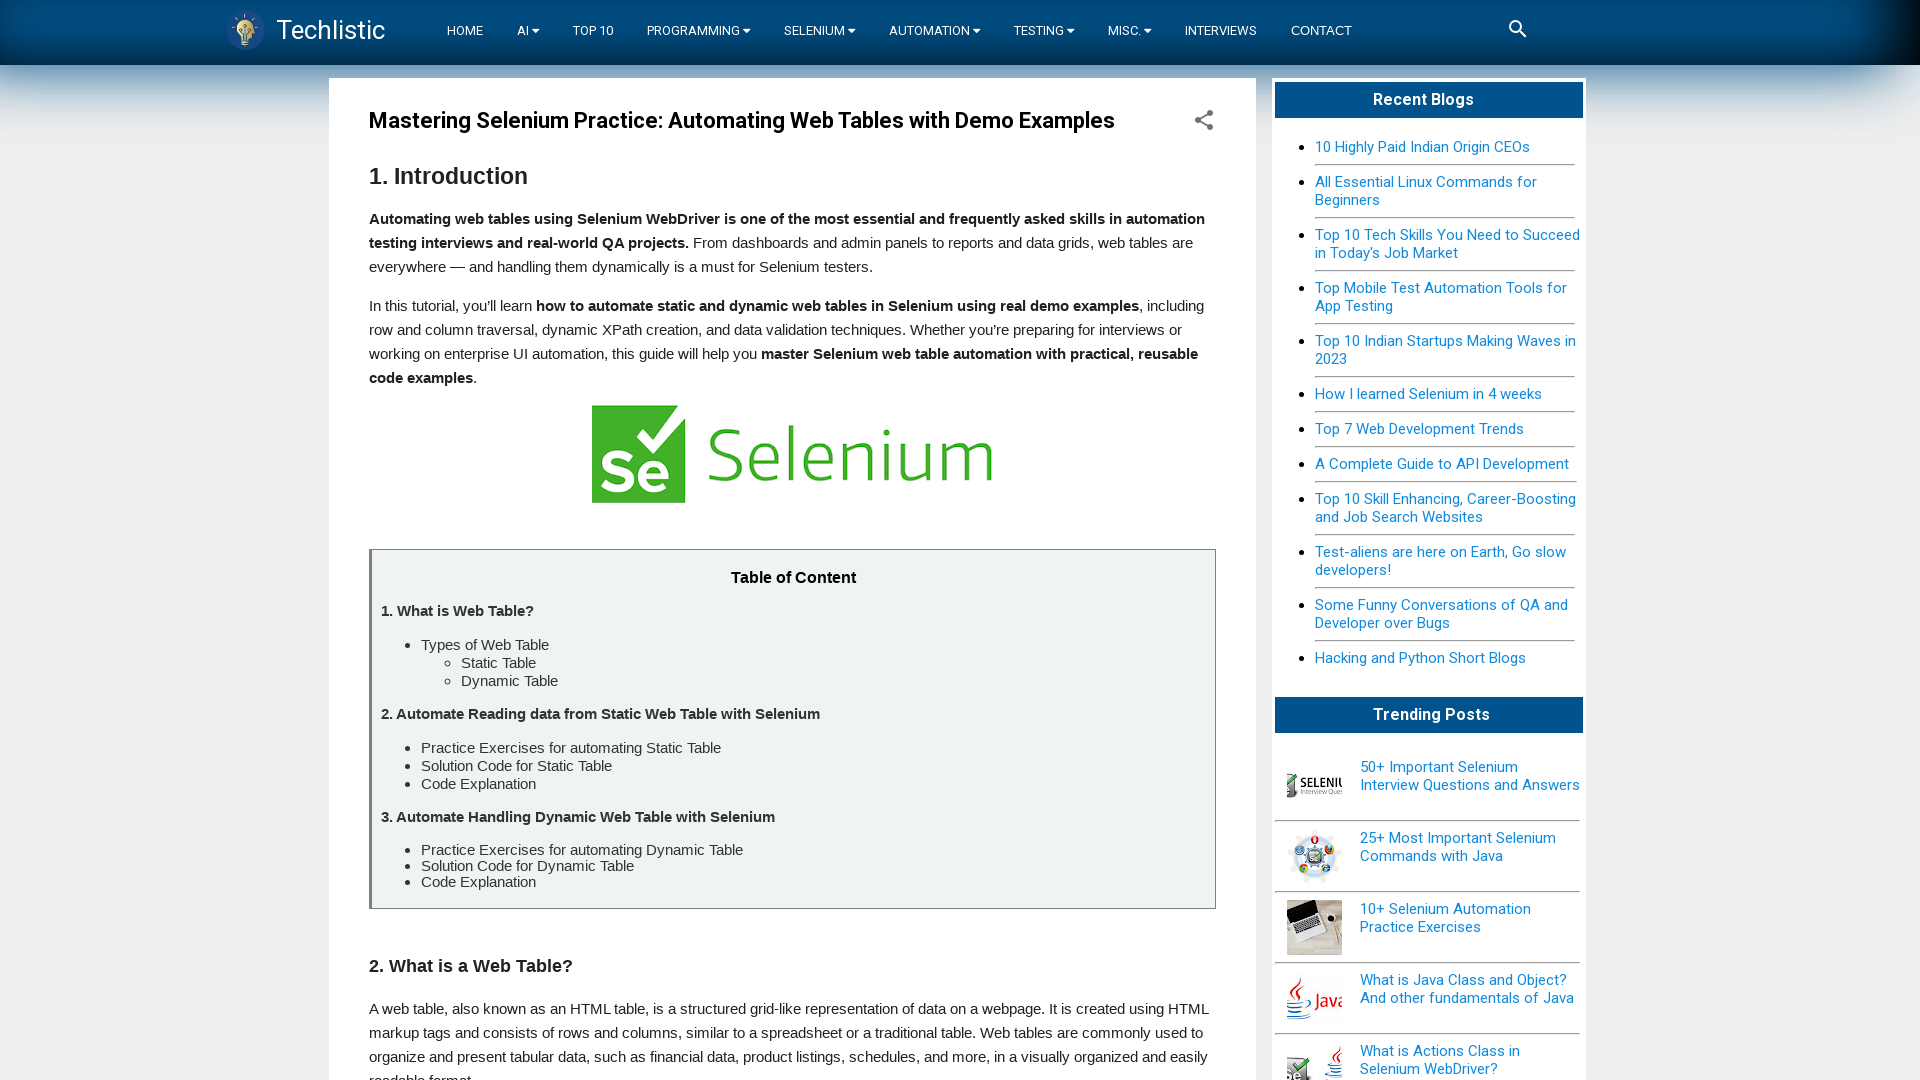

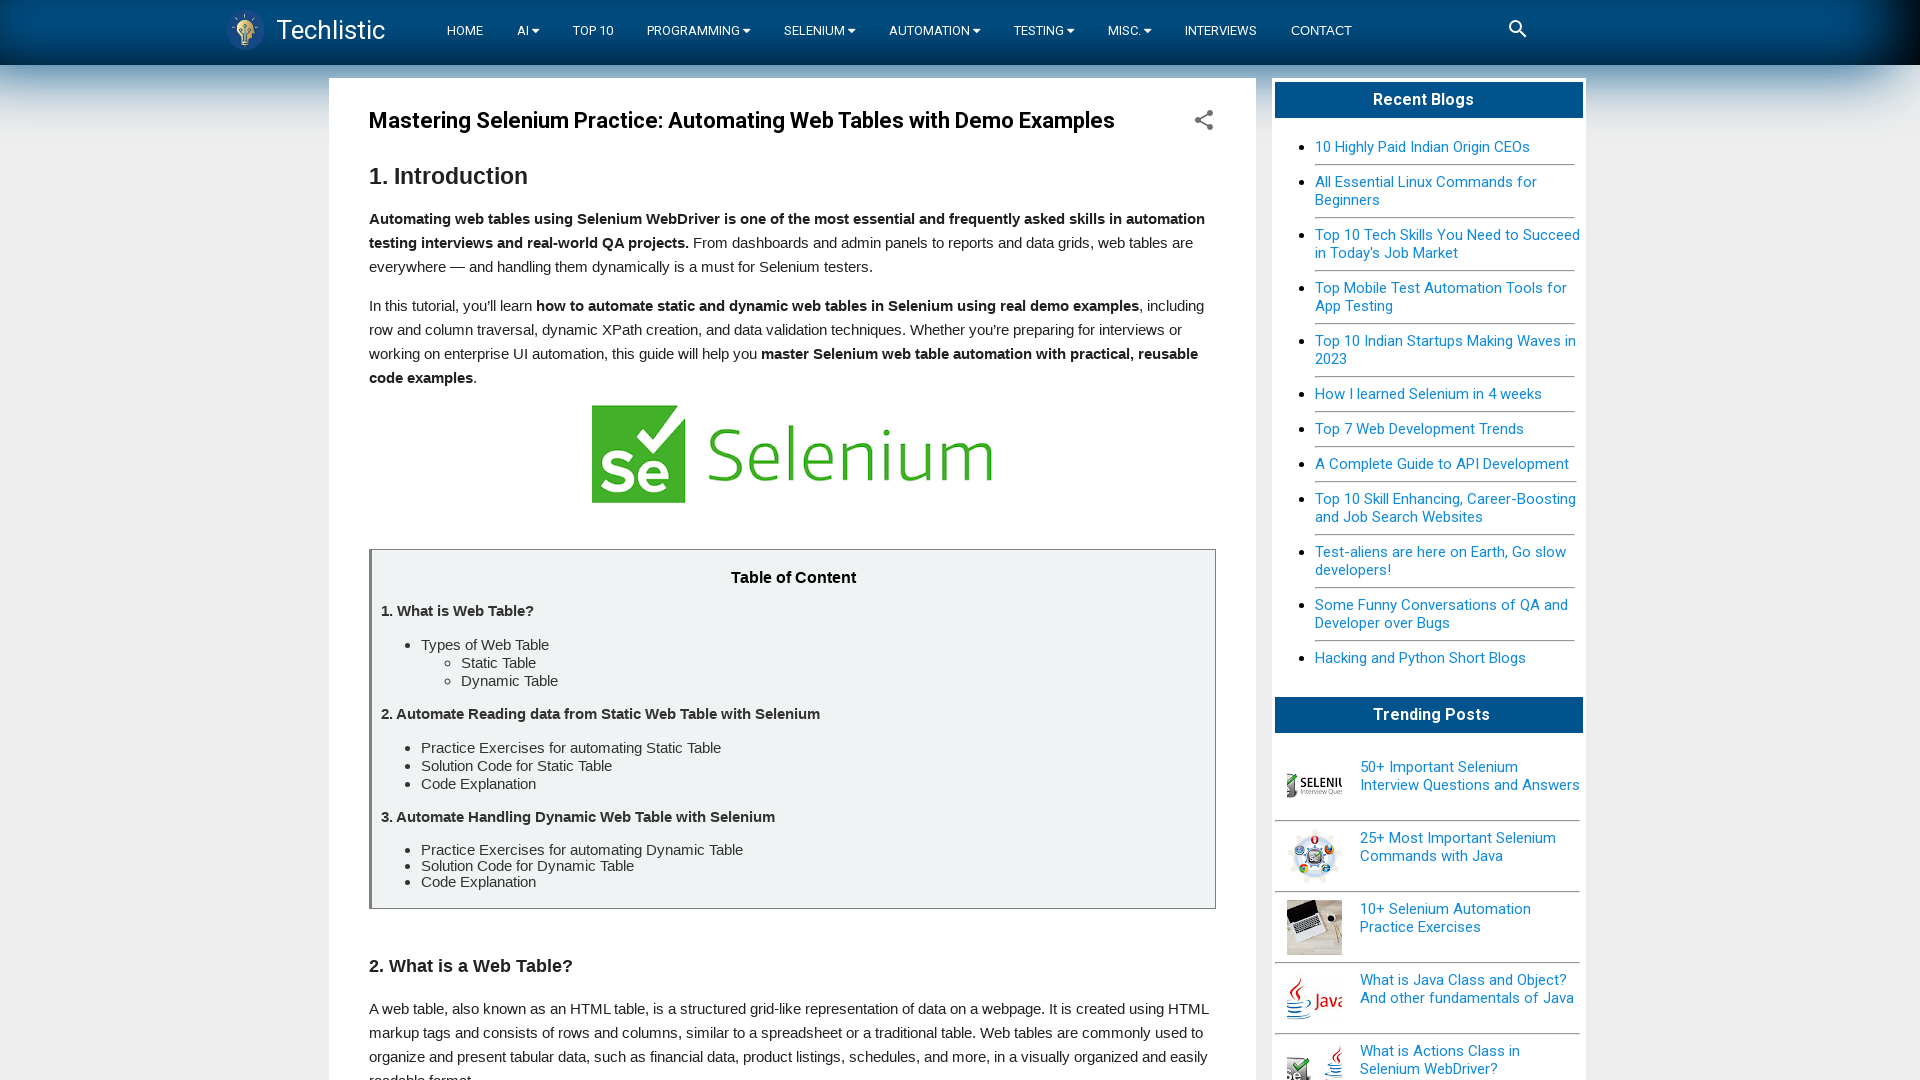